Tests scrolling to a specific location on the page using JavaScript

Starting URL: https://dgotlieb.github.io/Actions/

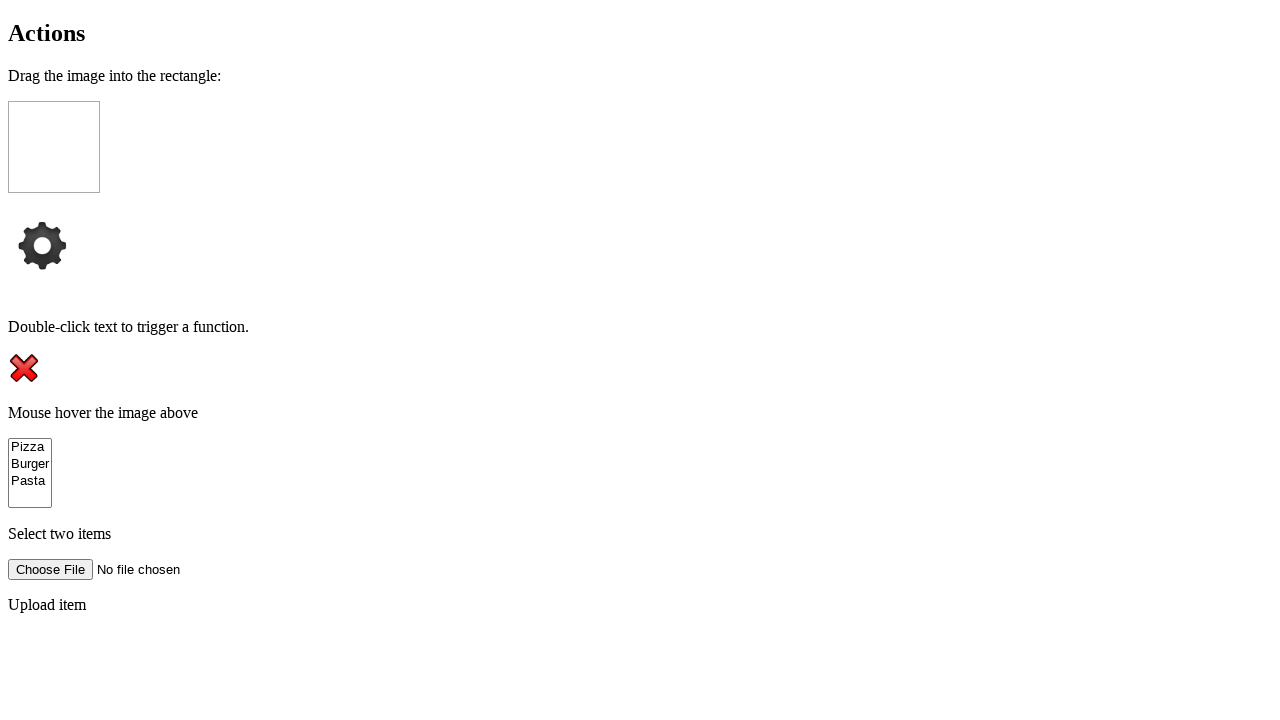

Scrolled page by 250px horizontally and 350px vertically using JavaScript
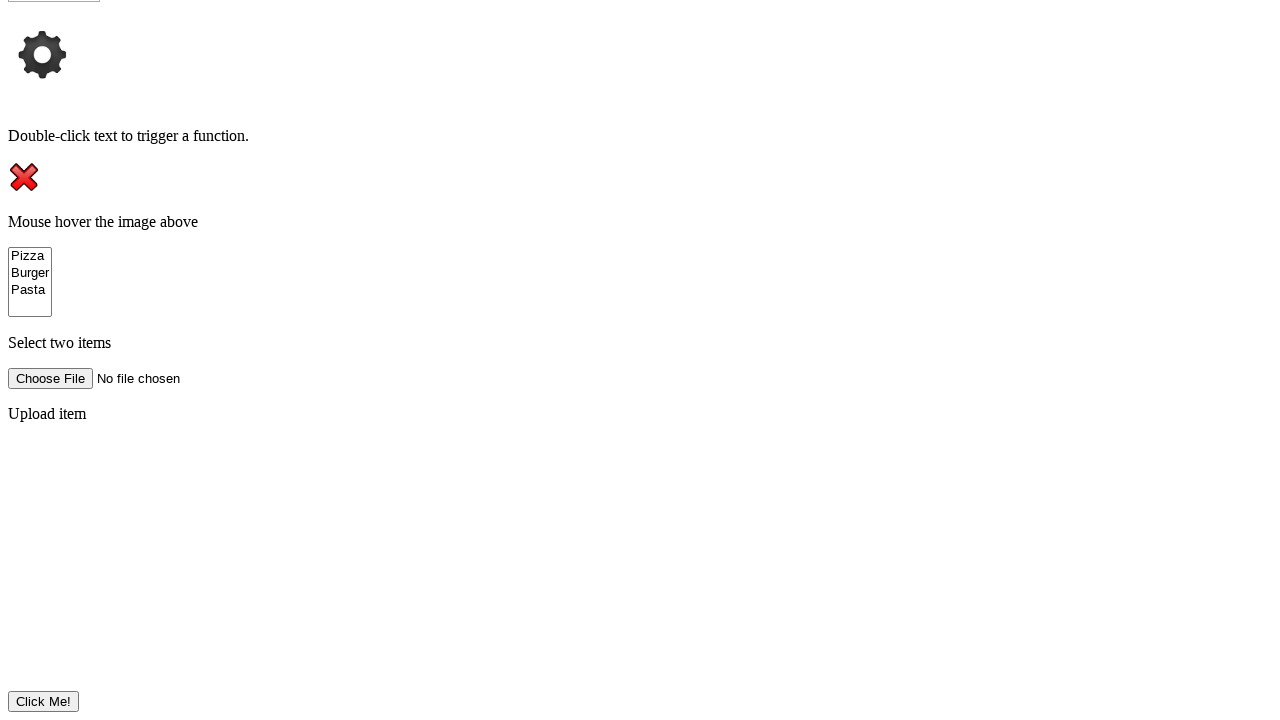

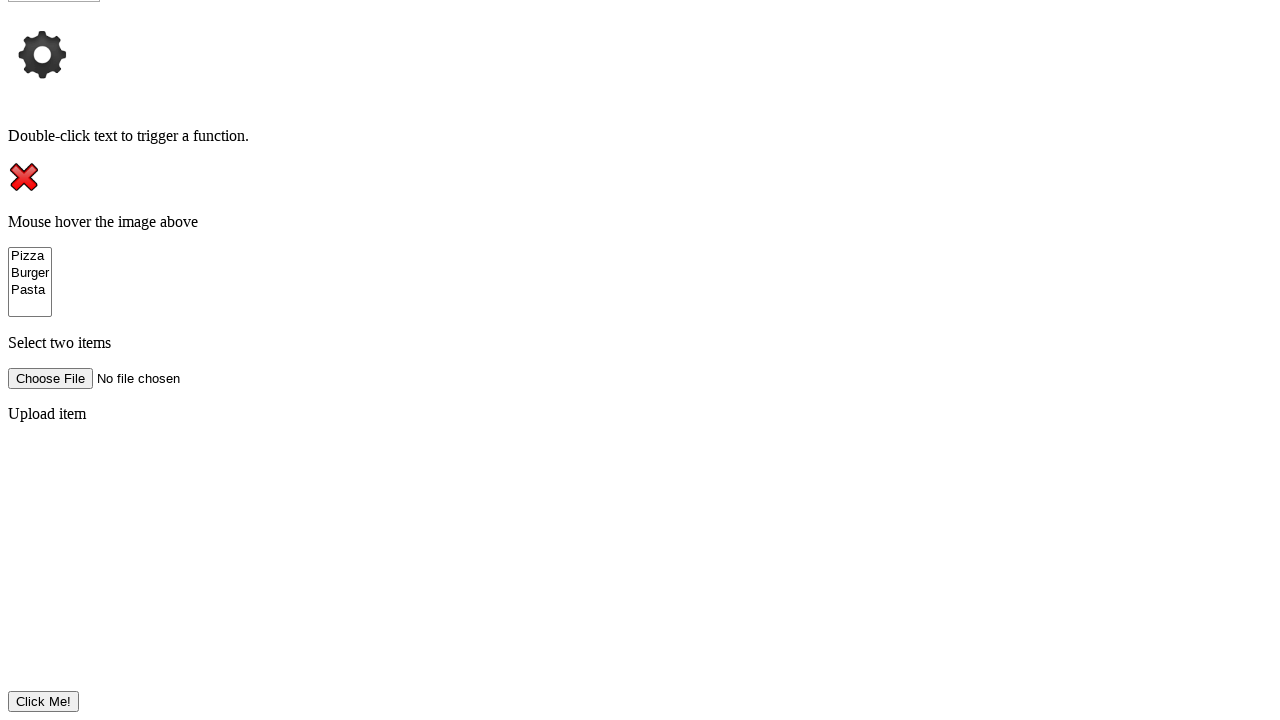